Tests dropdown selection functionality by navigating to the omayo blog page and selecting "doc 2" from the Older Newsletters dropdown

Starting URL: http://omayo.blogspot.com/

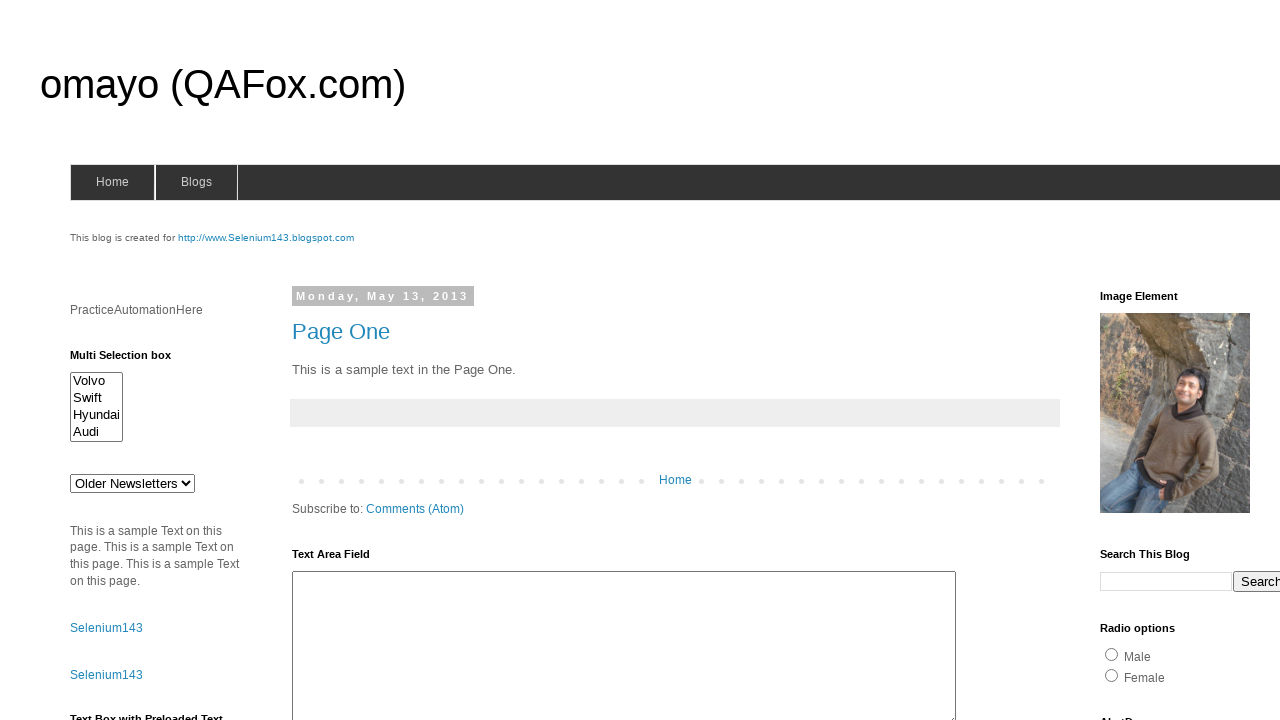

Clicked on the Older Newsletters dropdown at (132, 483) on xpath=//select[@id='drop1']
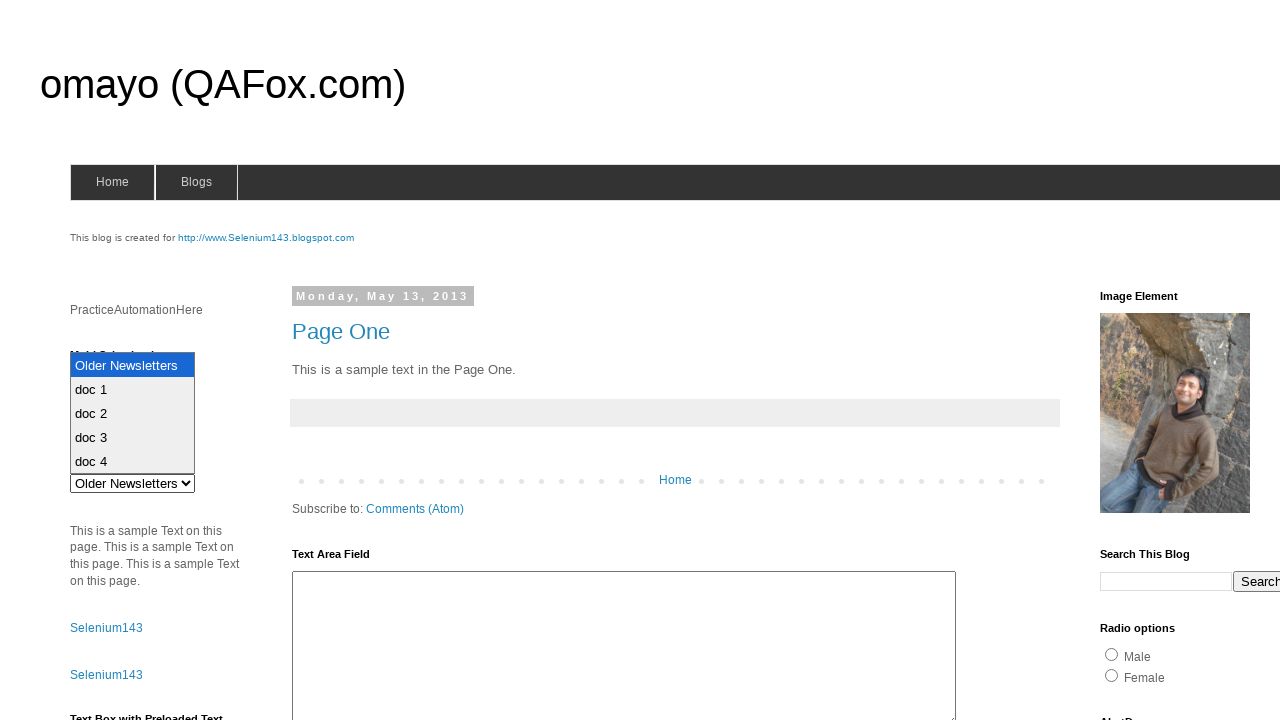

Selected 'doc 2' from the Older Newsletters dropdown on #drop1
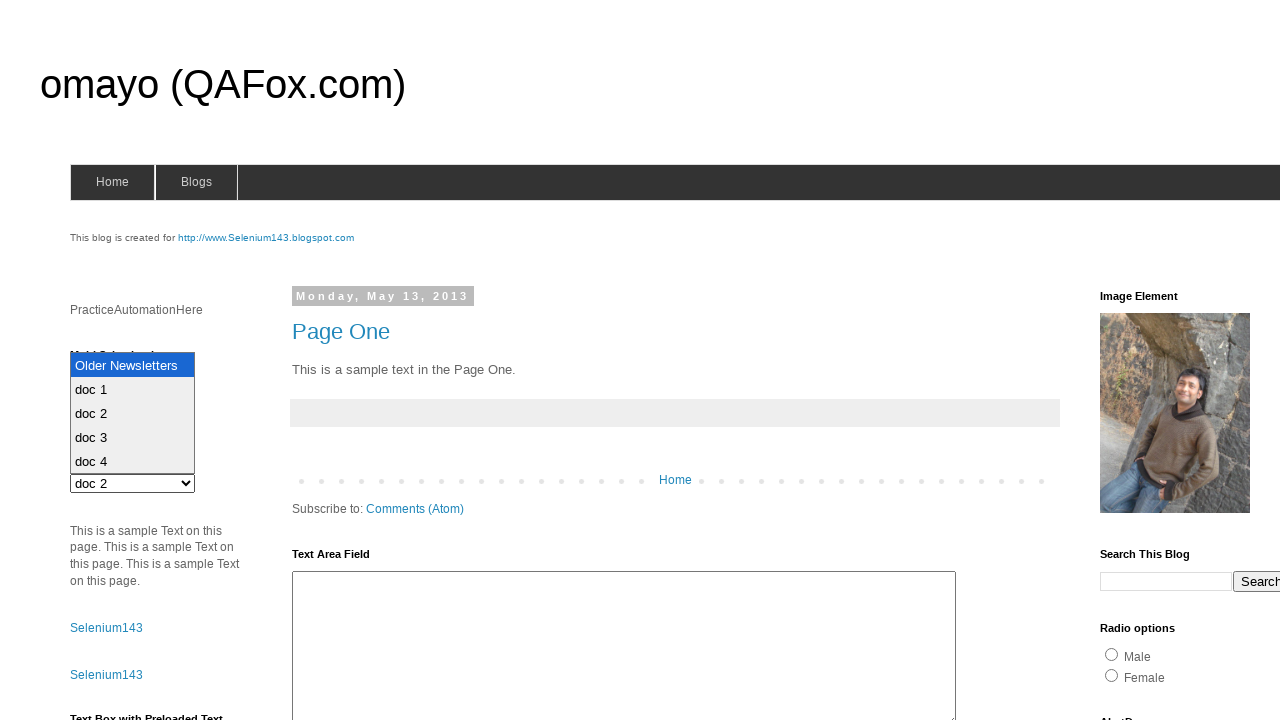

Waited 5 seconds to ensure dropdown selection was completed
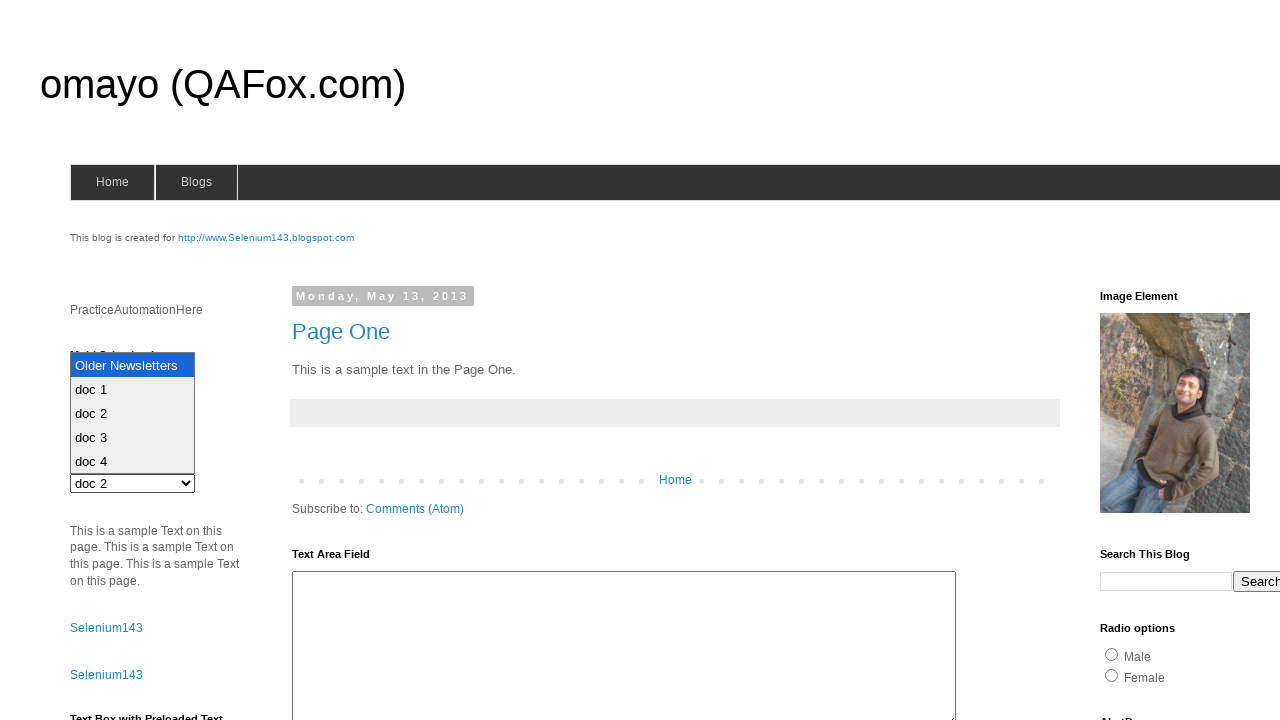

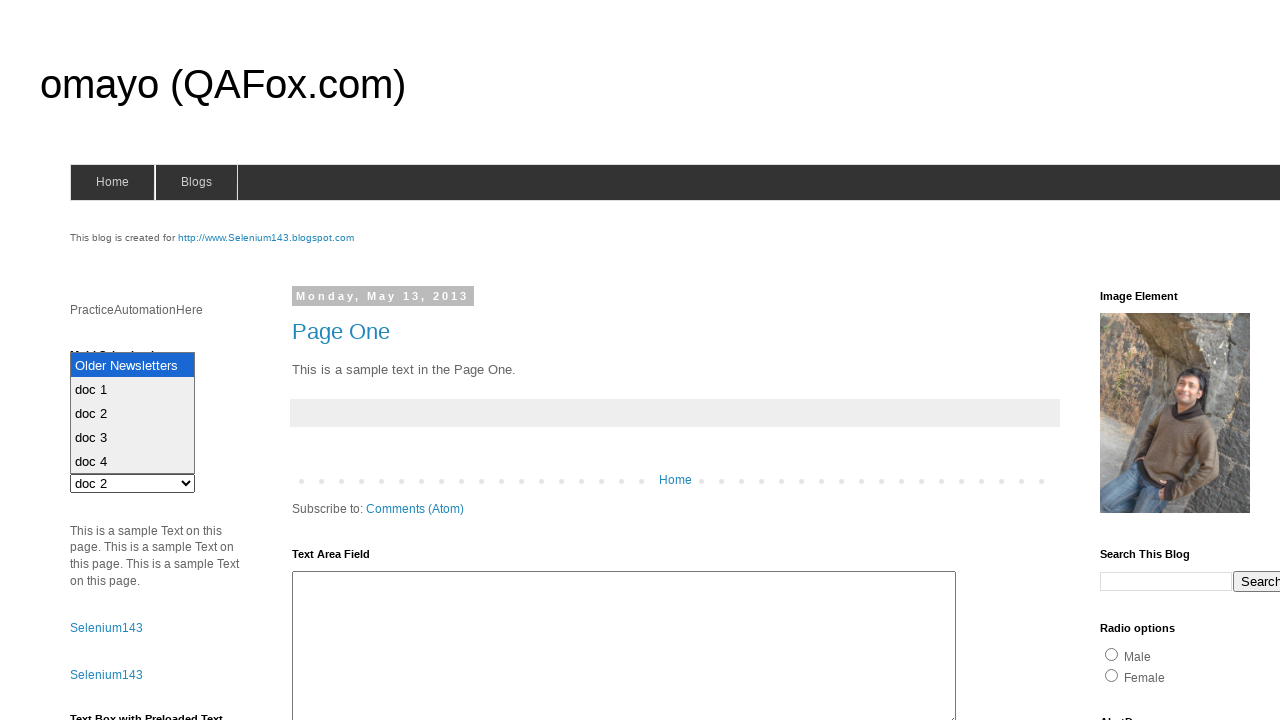